Tests form interactions by clearing and filling a text input field, clicking a result button, and checking a checkbox on an actions demo page.

Starting URL: https://kristinek.github.io/site/examples/actions

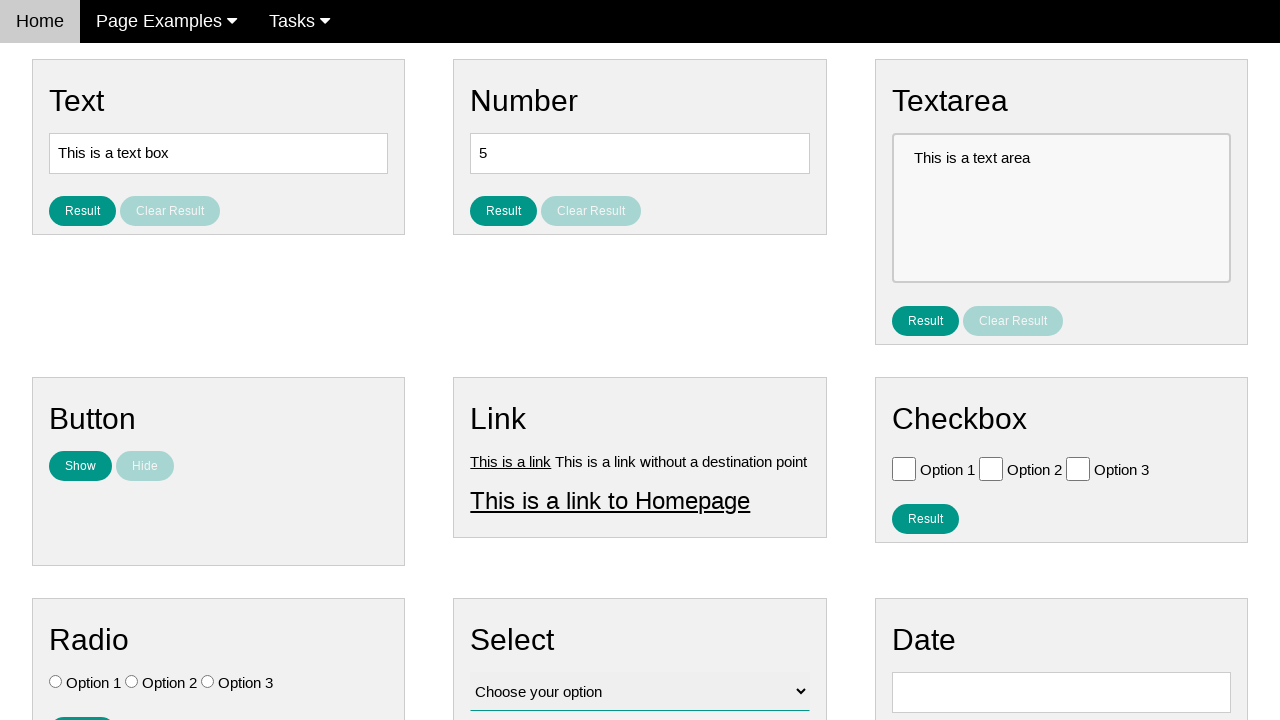

Navigated to actions demo page
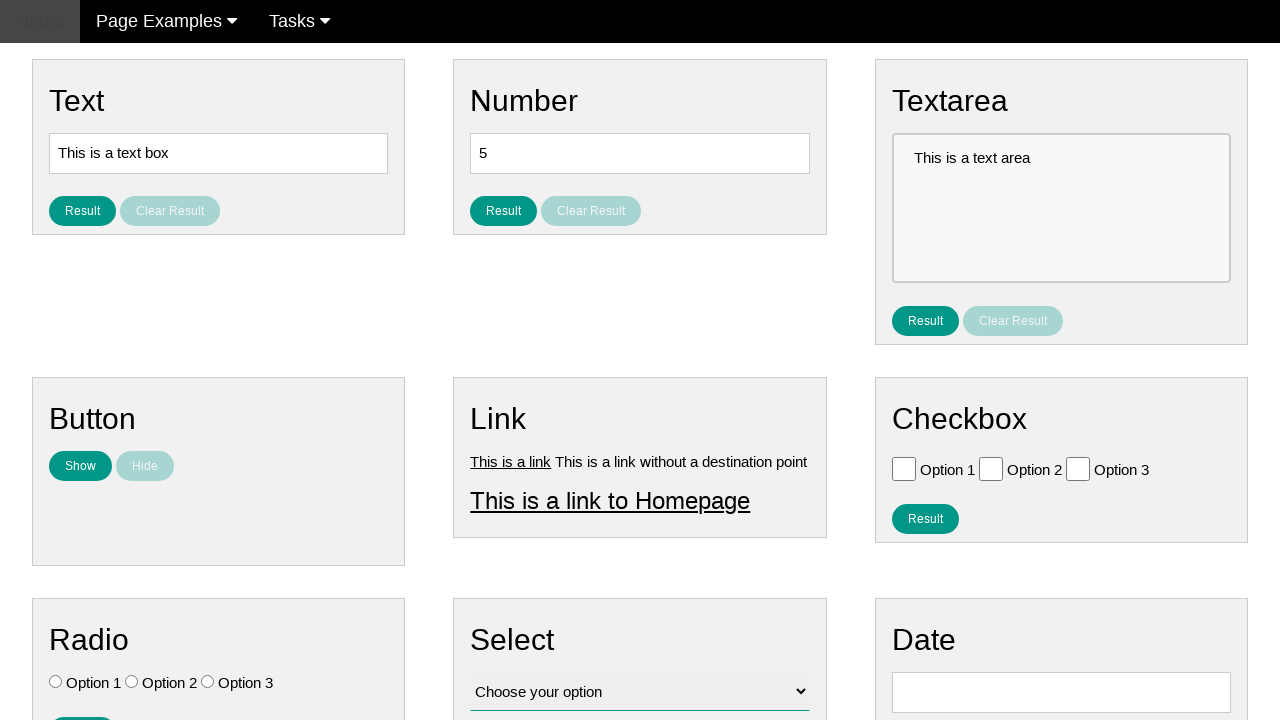

Cleared text input field on #text
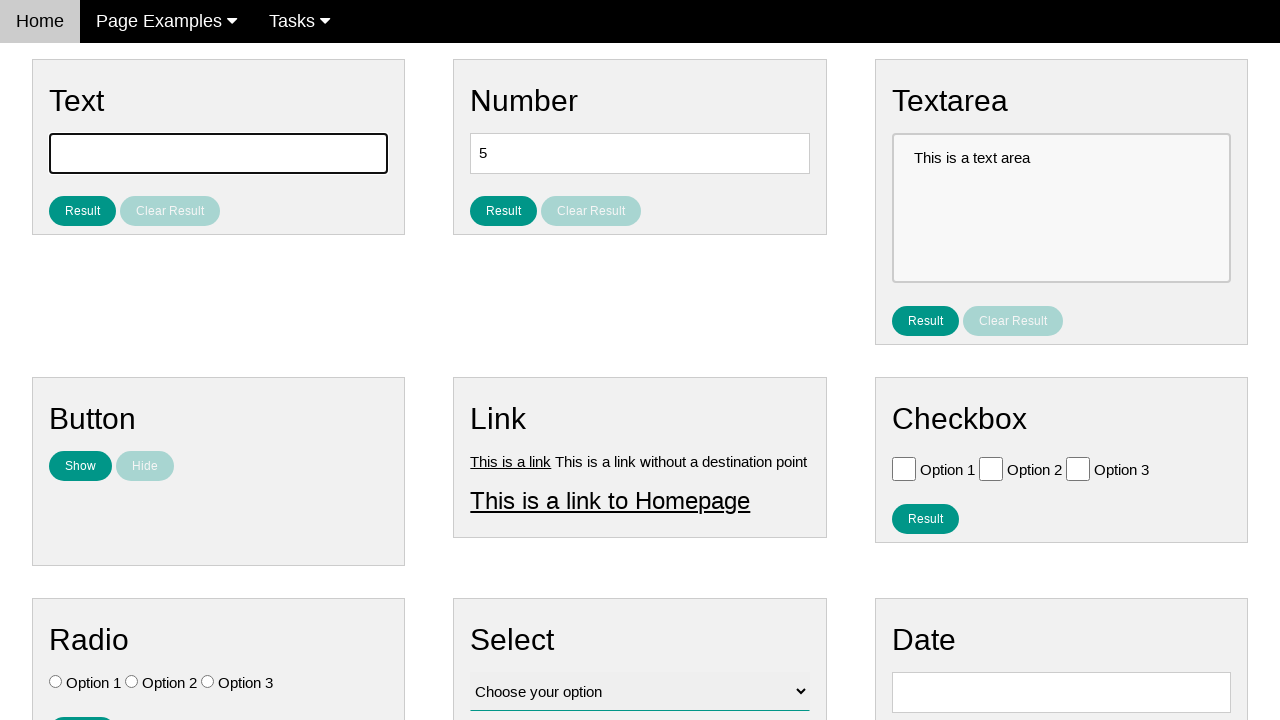

Filled text input field with 'Hello World!' on #text
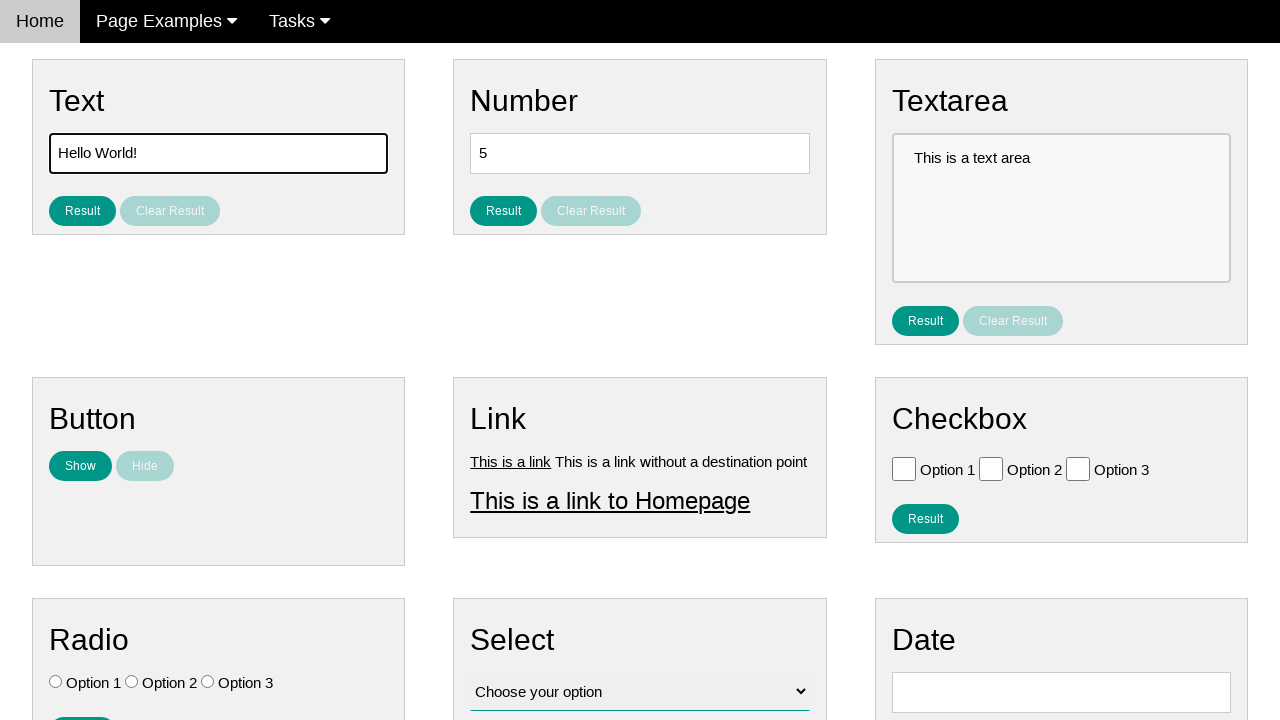

Clicked result button for text input at (82, 211) on #result_button_text
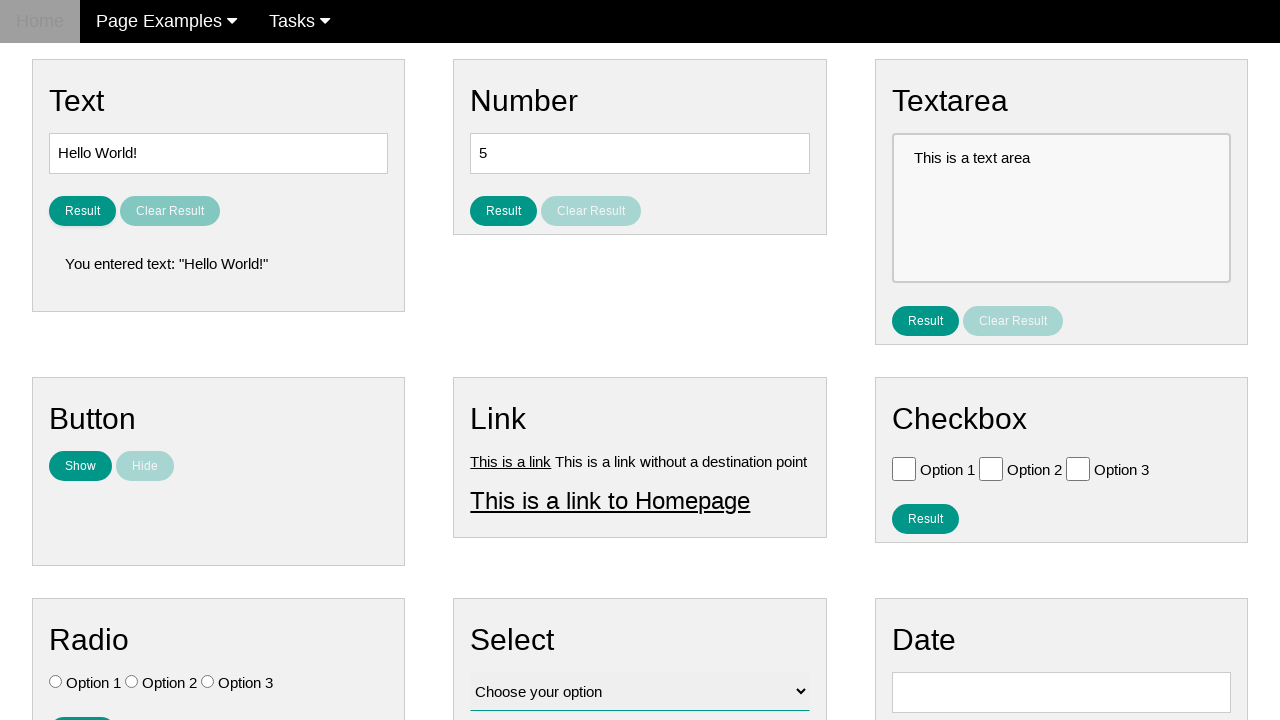

Clicked checkbox to confirm action at (904, 468) on [id='vfb-6-0']
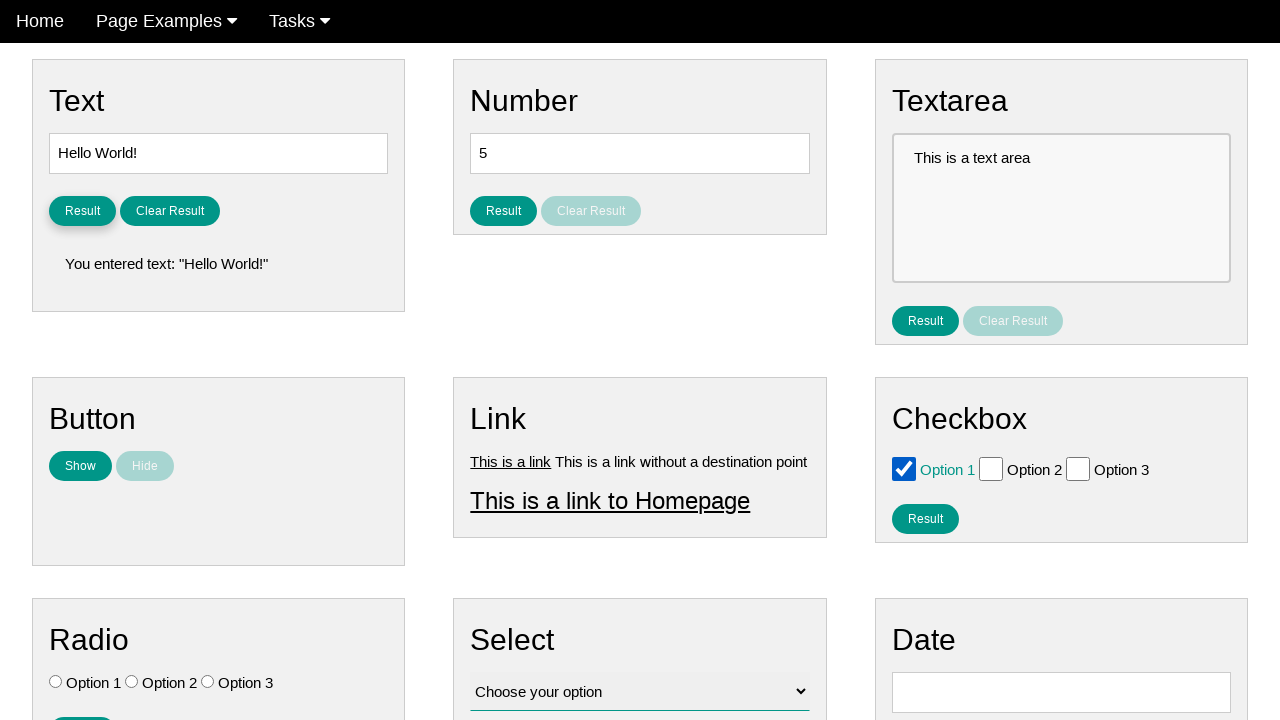

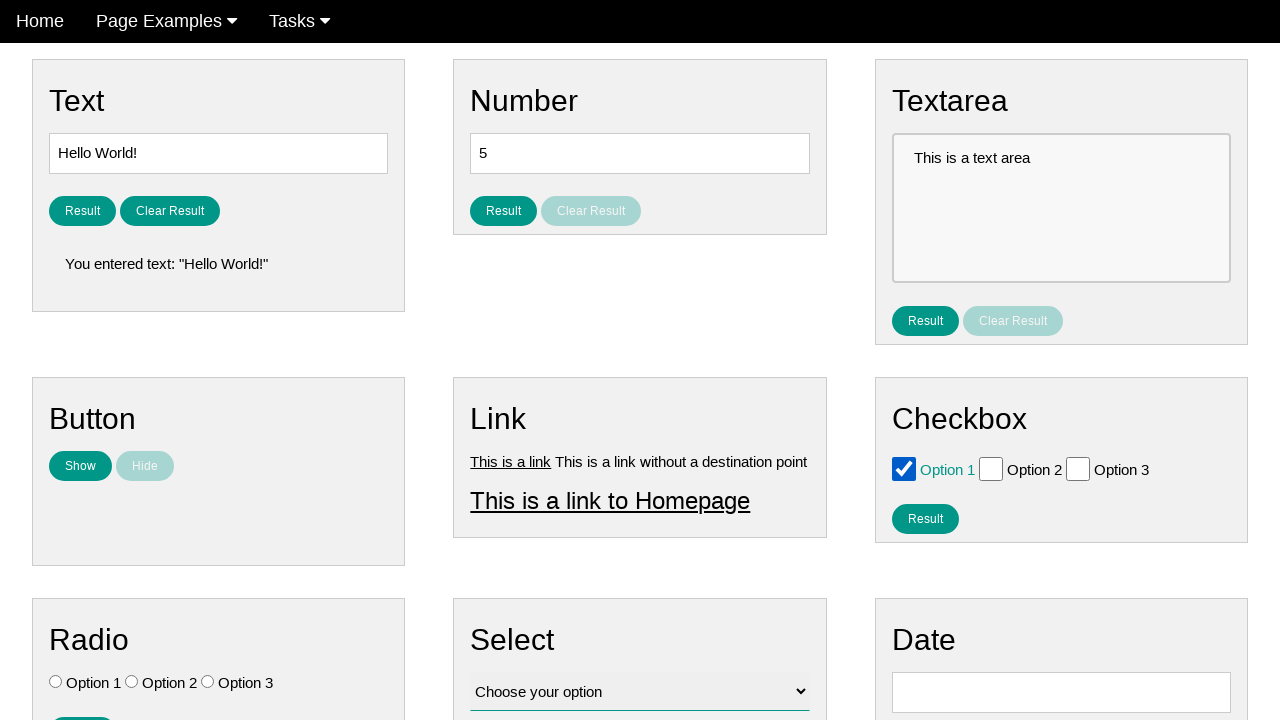